Tests that edits are saved when the input loses focus (blur)

Starting URL: https://demo.playwright.dev/todomvc

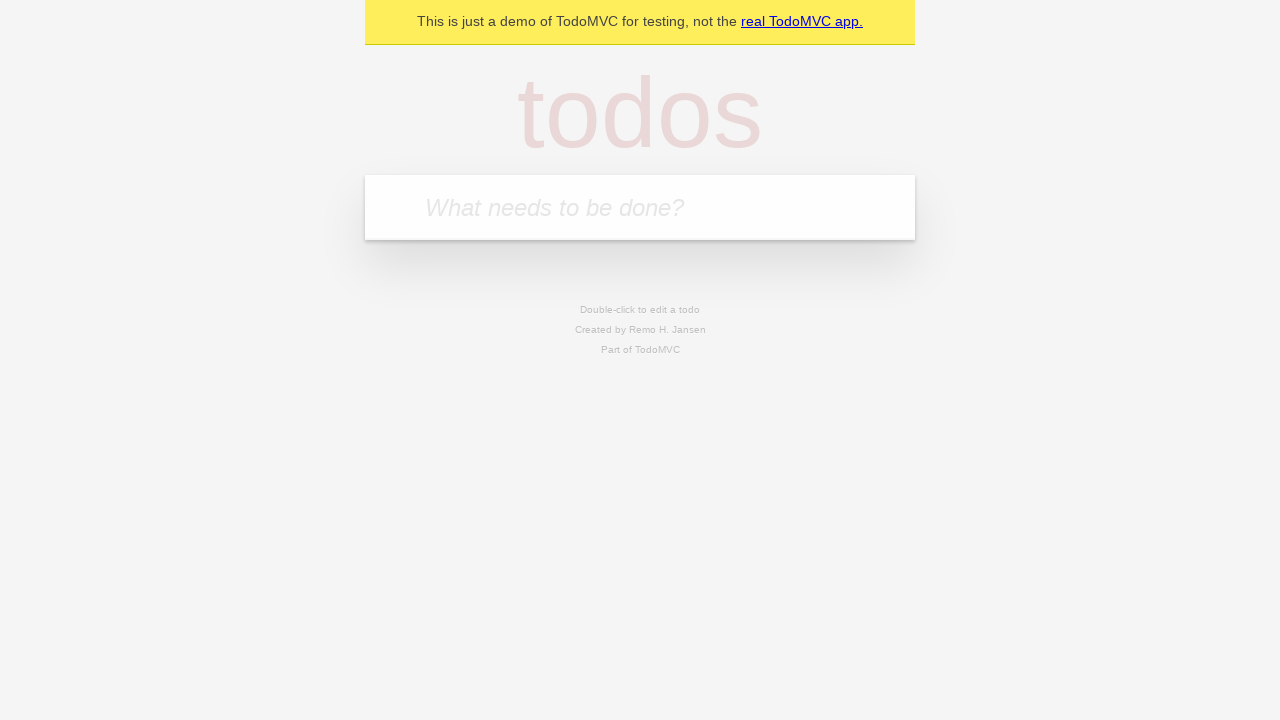

Filled new todo input with 'buy some cheese' on .new-todo
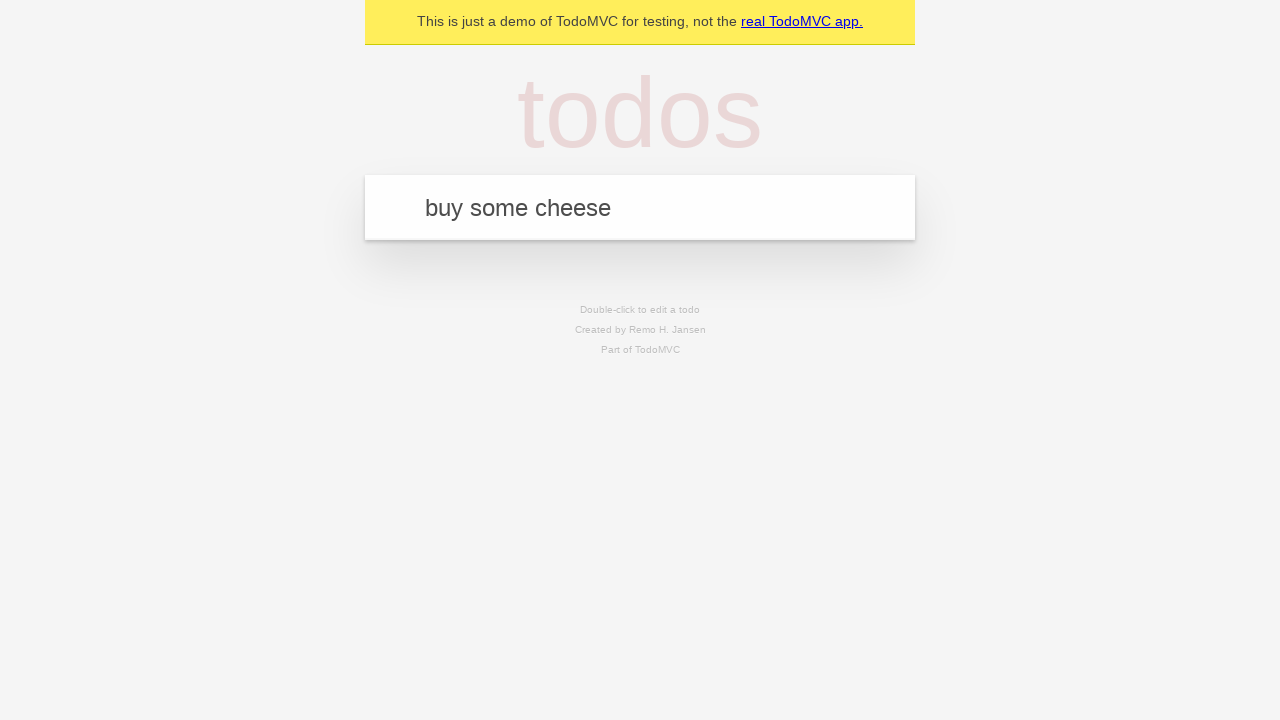

Pressed Enter to add first todo on .new-todo
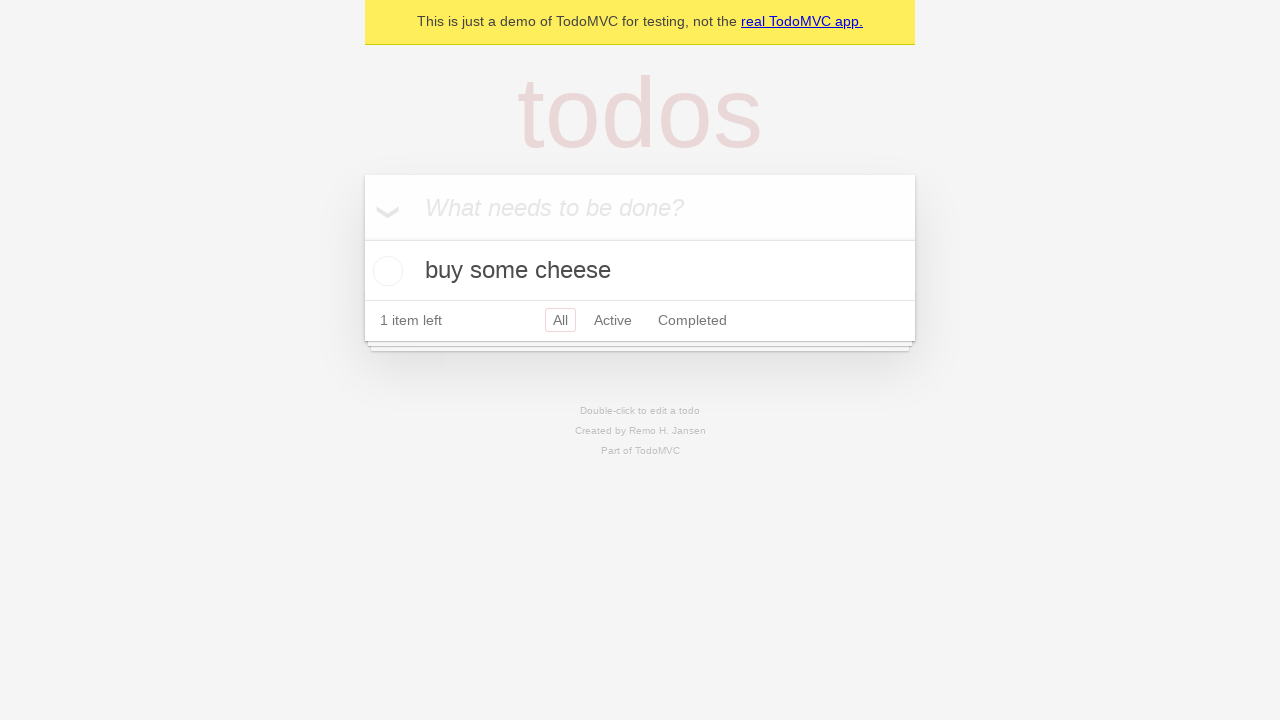

Filled new todo input with 'feed the cat' on .new-todo
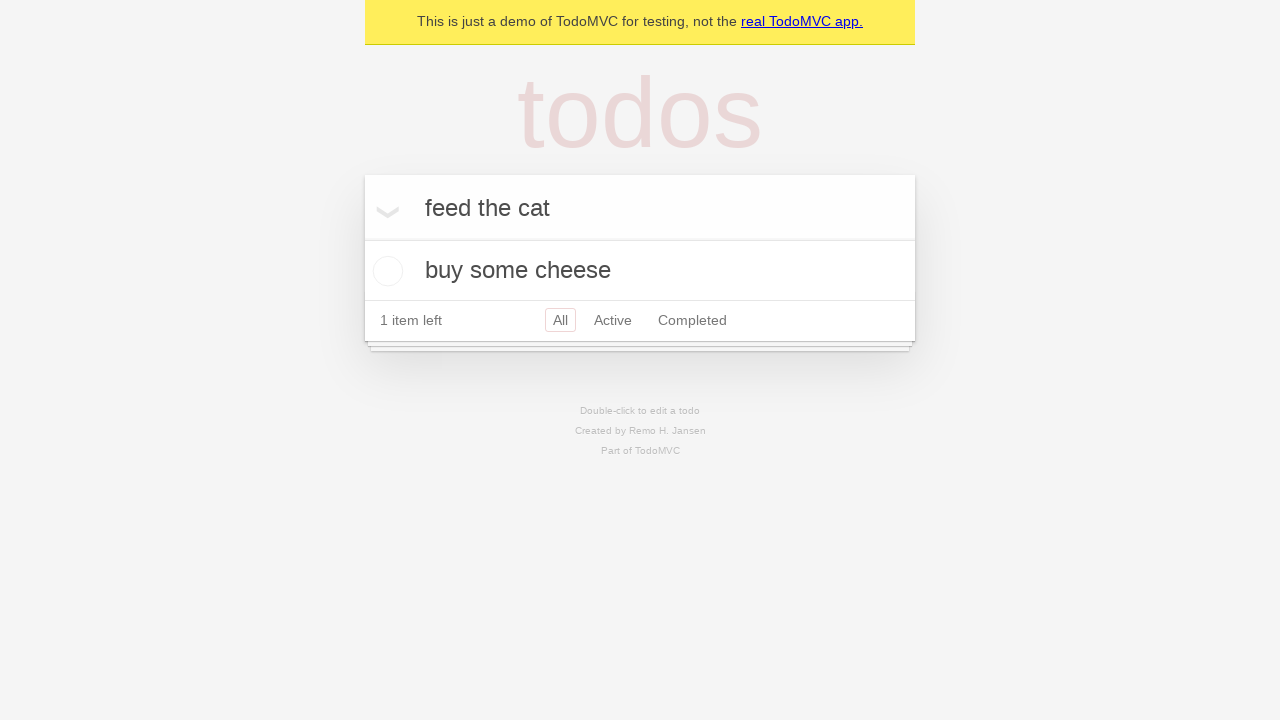

Pressed Enter to add second todo on .new-todo
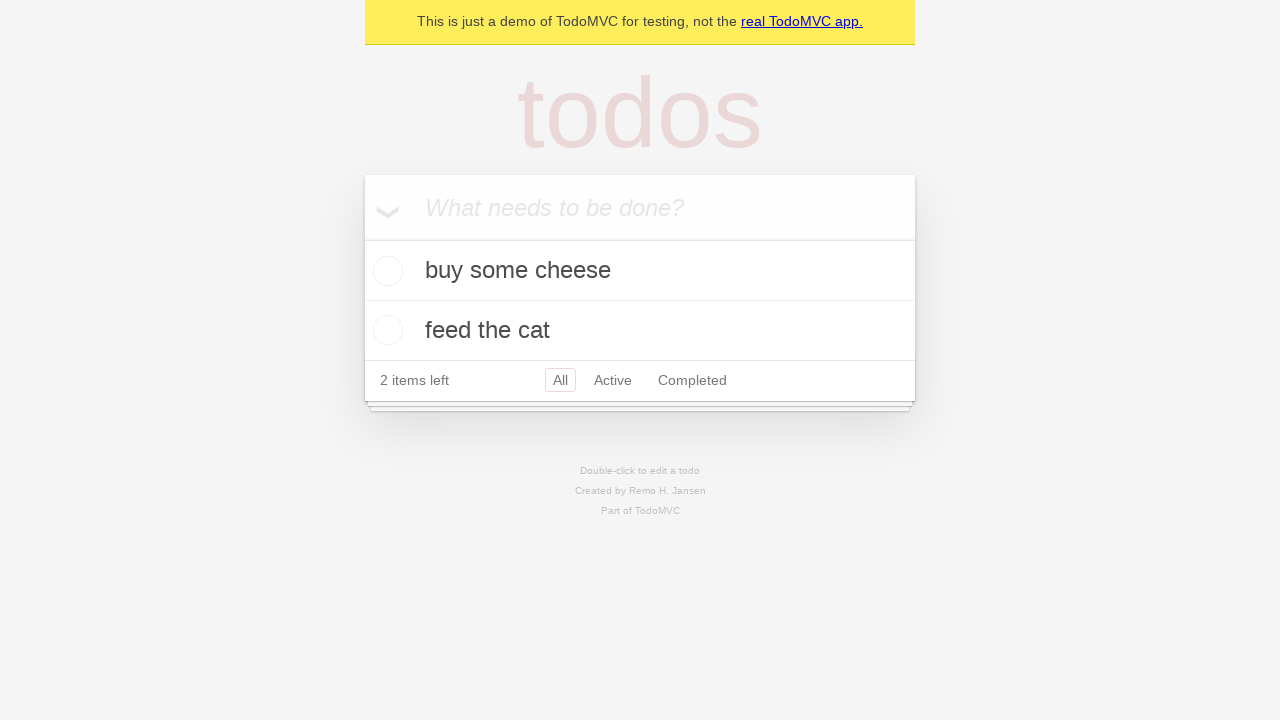

Filled new todo input with 'book a doctors appointment' on .new-todo
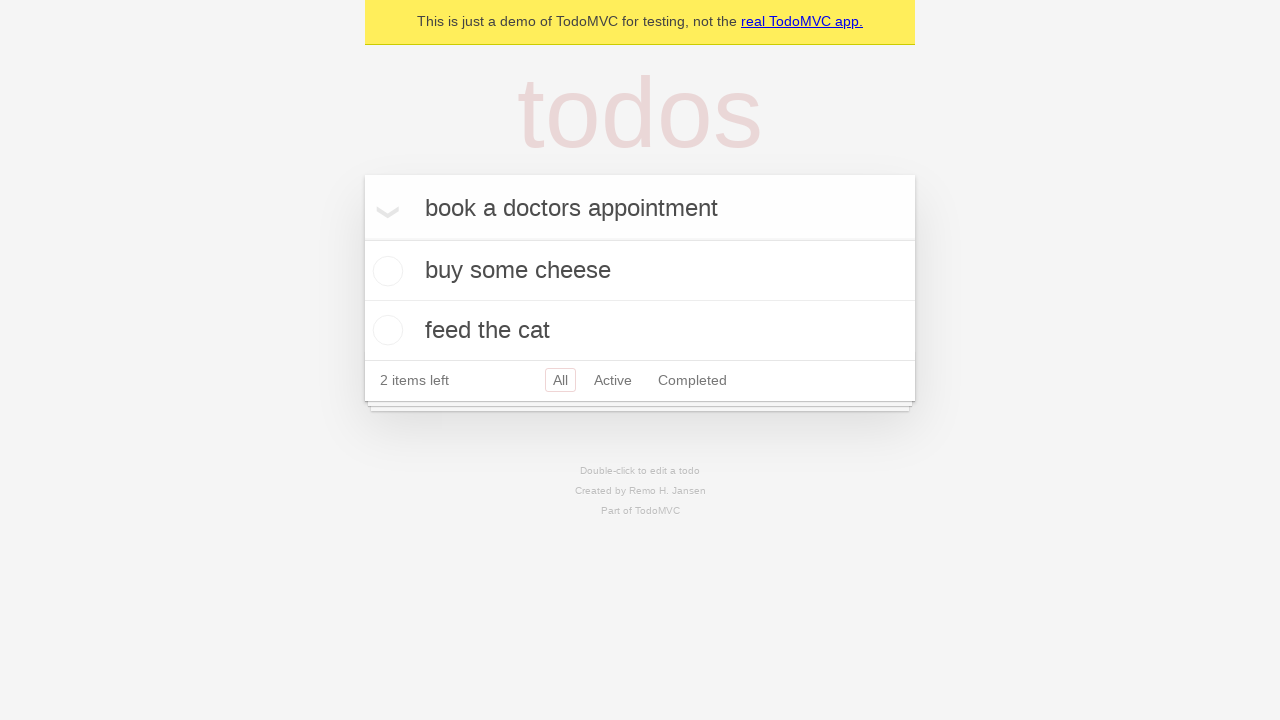

Pressed Enter to add third todo on .new-todo
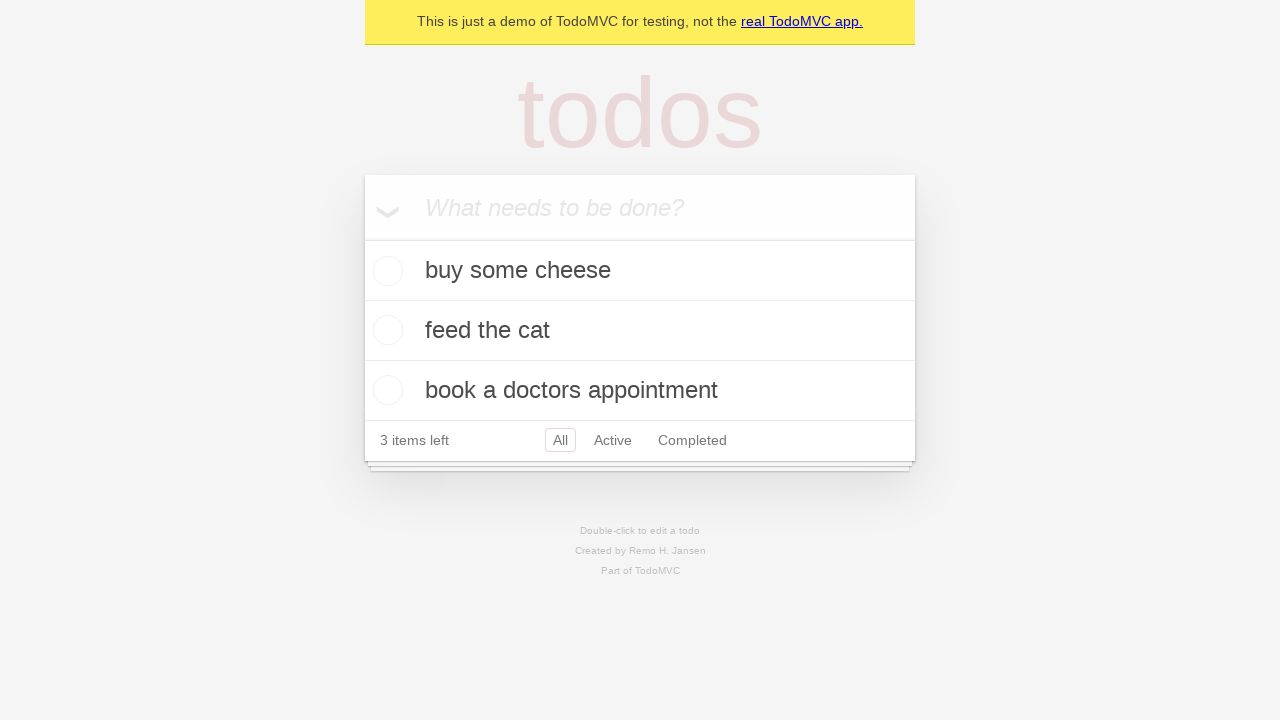

Waited for third todo item to appear in list
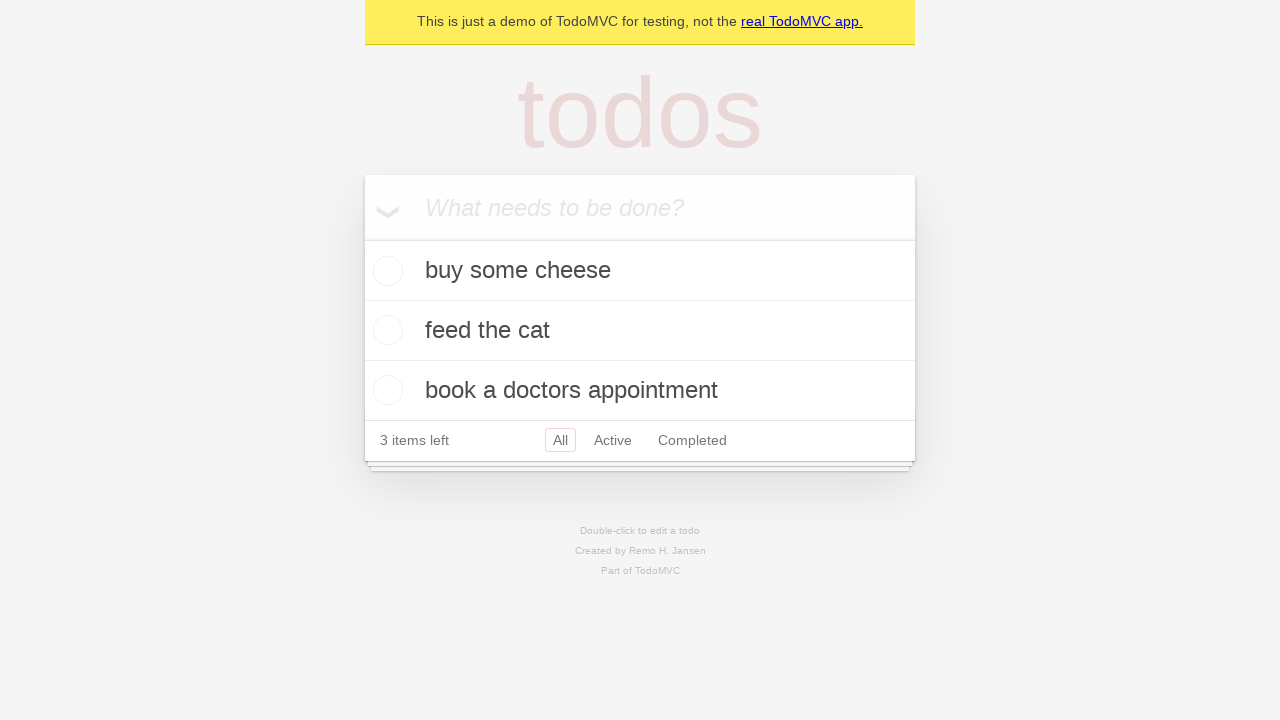

Double-clicked second todo item to enter edit mode at (640, 331) on .todo-list li >> nth=1
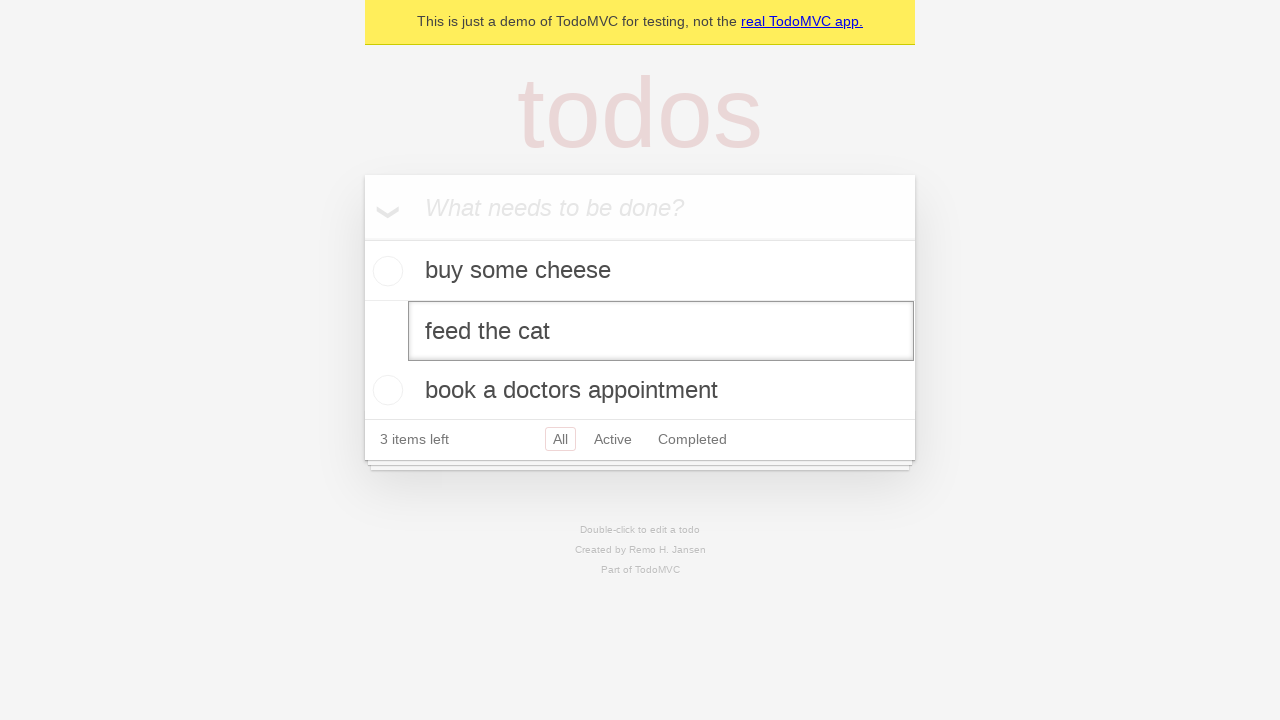

Filled edit input with 'buy some sausages' on .todo-list li >> nth=1 >> .edit
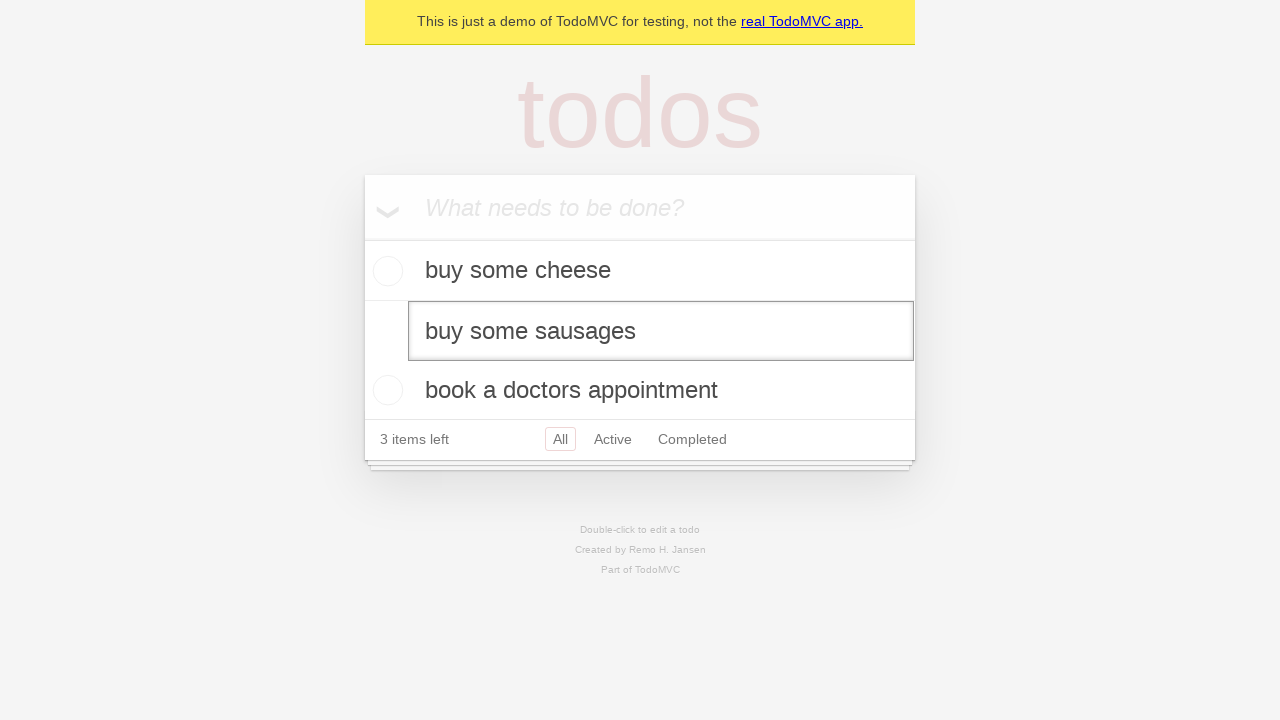

Dispatched blur event to save edits on the second todo
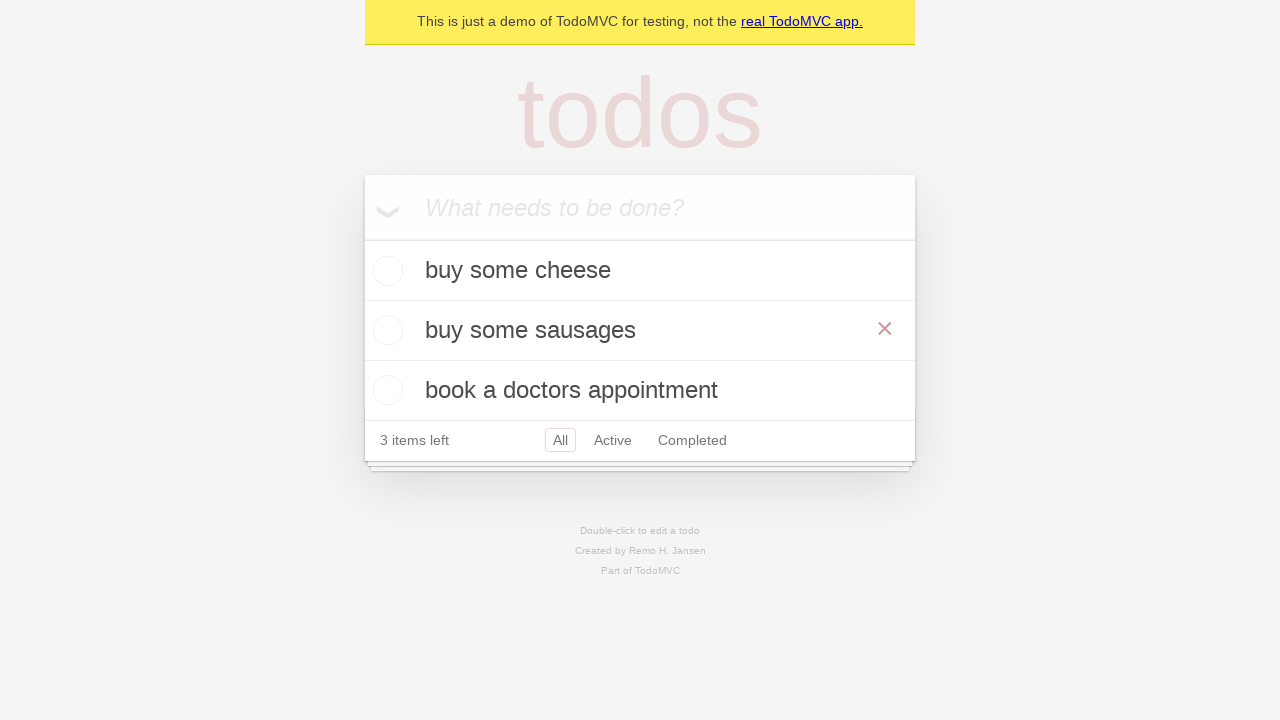

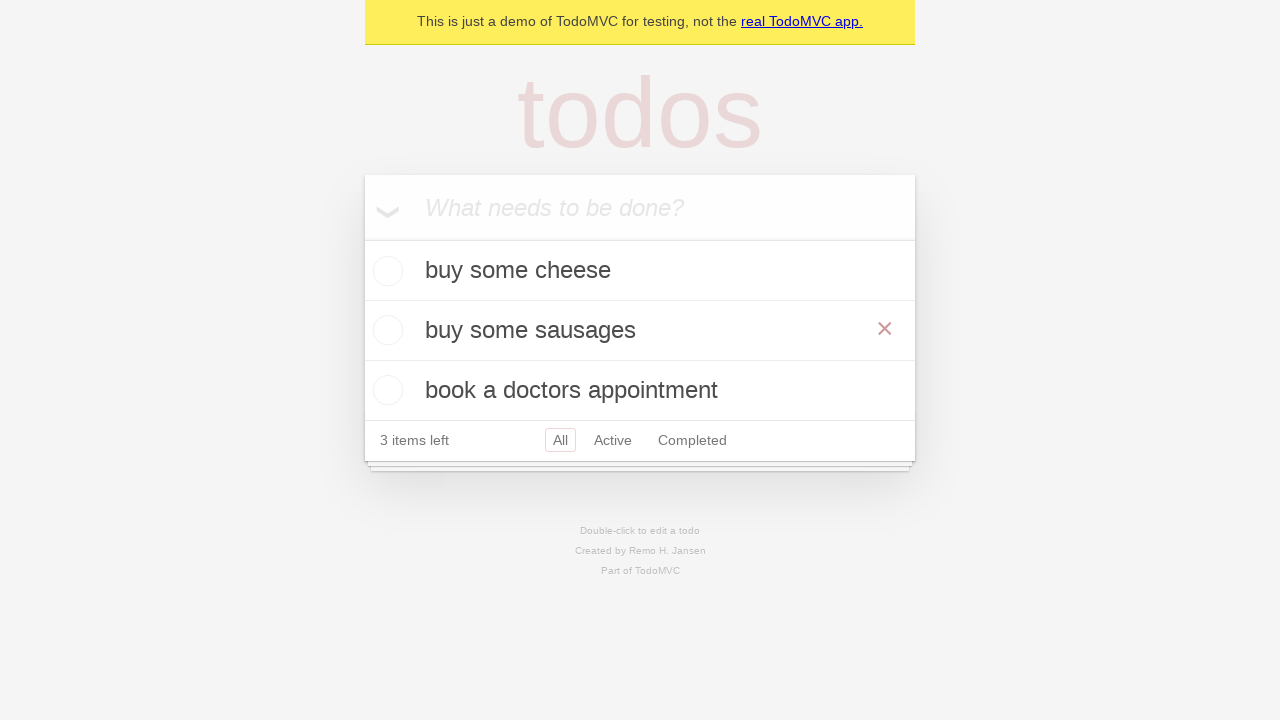